Tests JavaScript confirm alert by clicking a button and canceling the confirmation dialog

Starting URL: https://artoftesting.com/samplesiteforselenium

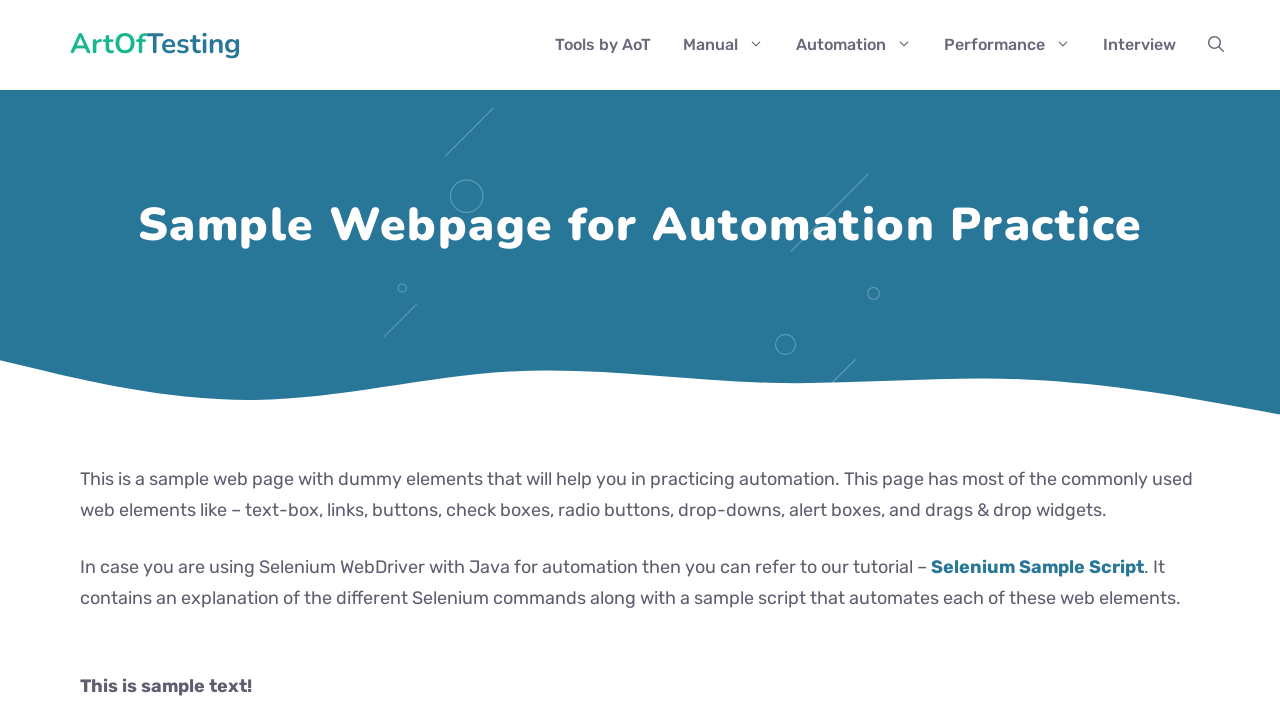

Clicked button to trigger JavaScript confirm dialog at (192, 360) on button[onclick="generateConfirmBox()"]
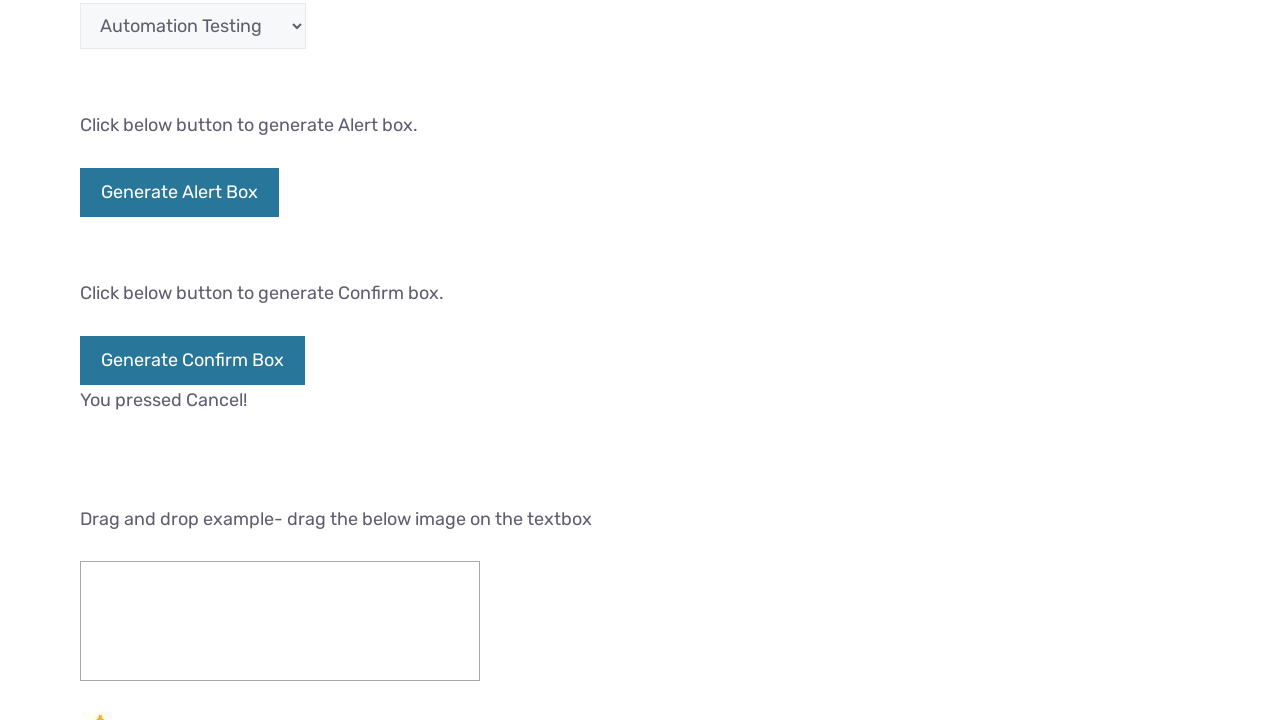

Set up dialog handler to dismiss the confirm alert
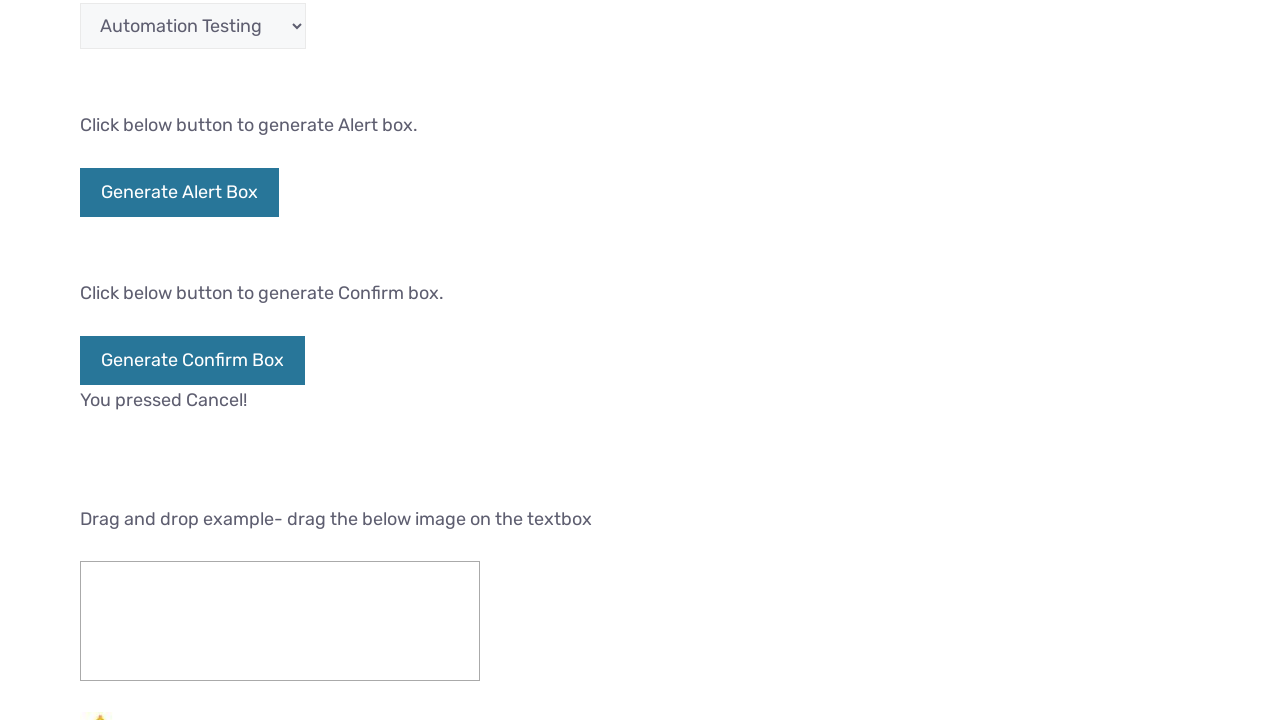

Confirmed that 'You pressed Cancel!' message appeared after dismissing the dialog
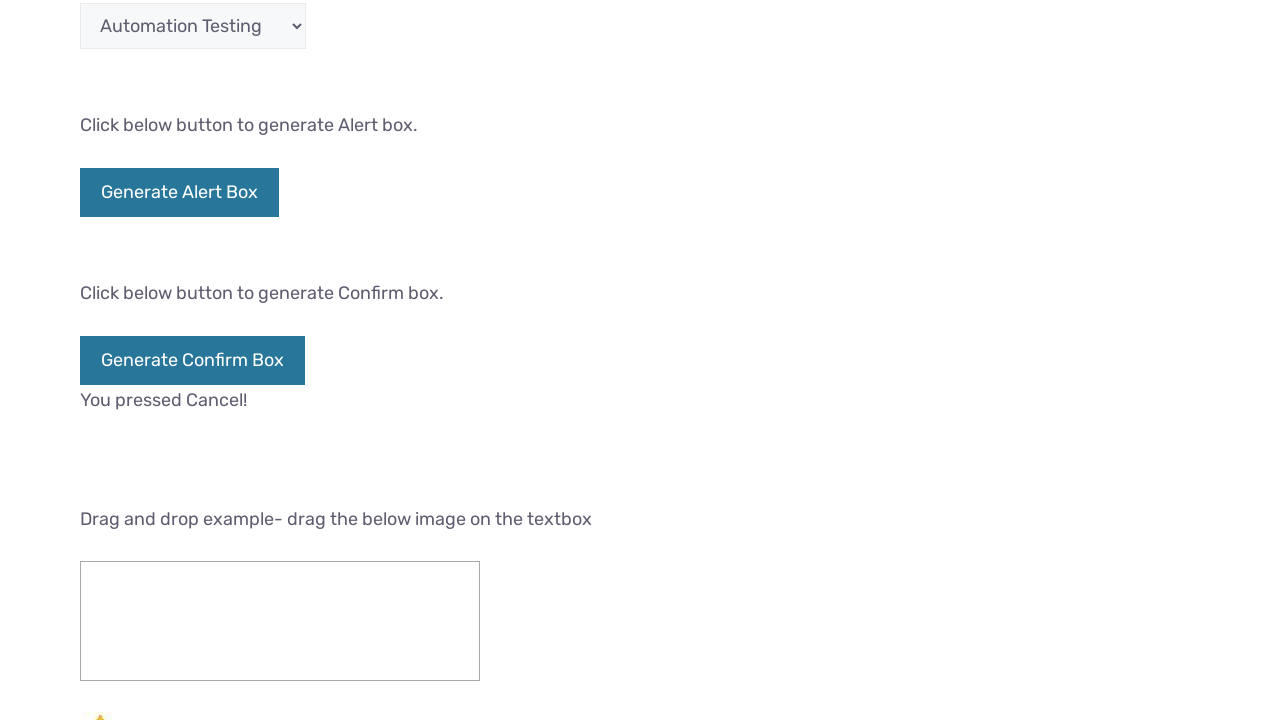

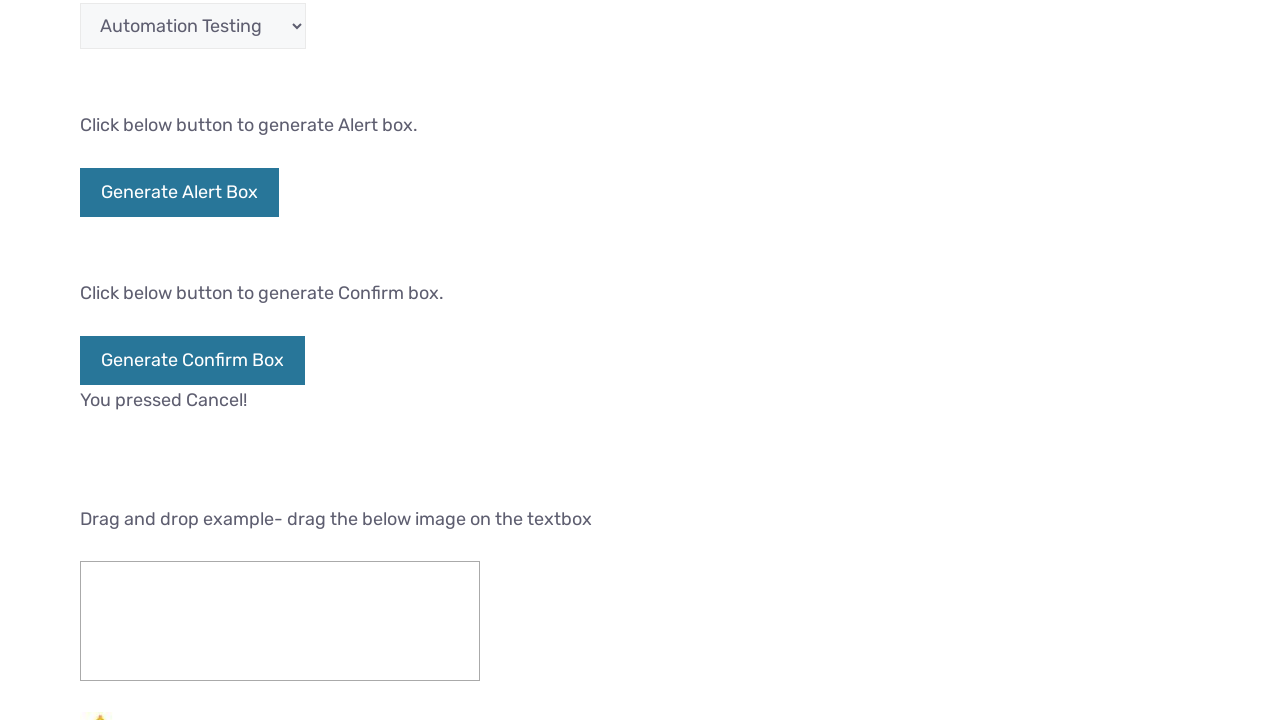